Navigates to the JHipster website, verifies that the page contains expected text, and clicks on the Sponsors link

Starting URL: https://jhipster.tech

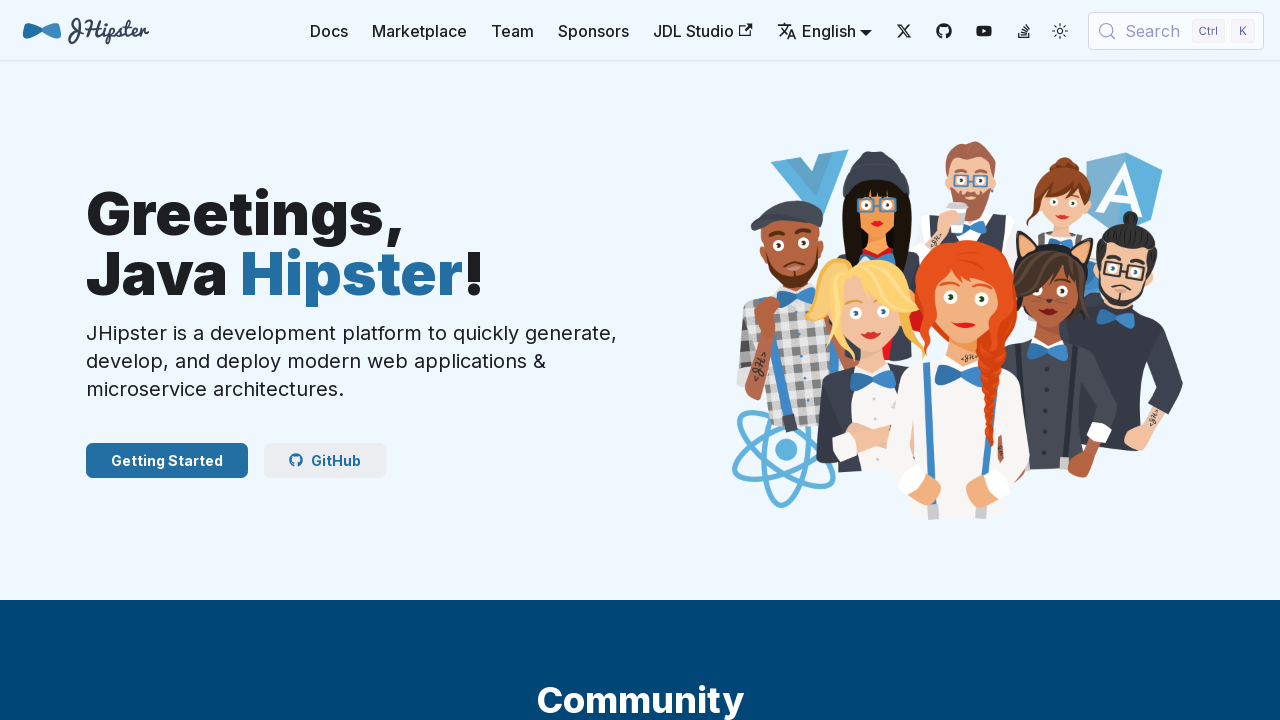

Waited for JHipster text to appear on page
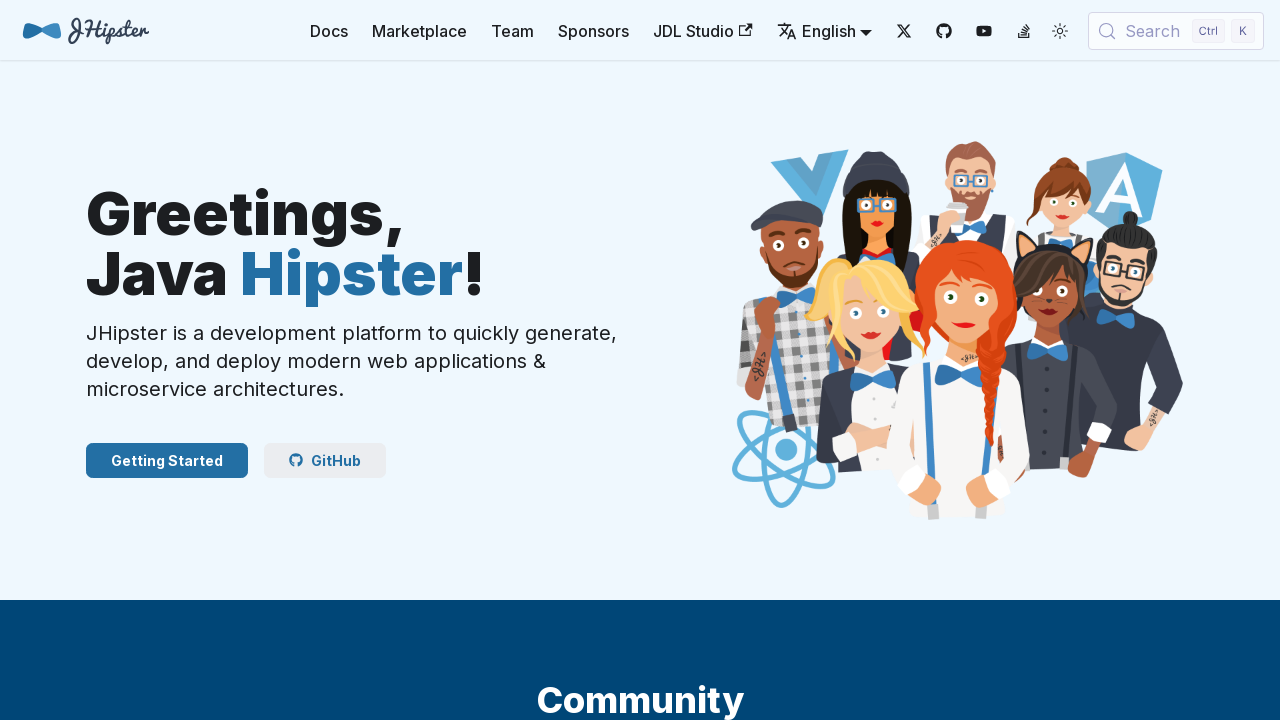

Clicked on the Sponsors link at (594, 31) on a:has-text('SPONSORS')
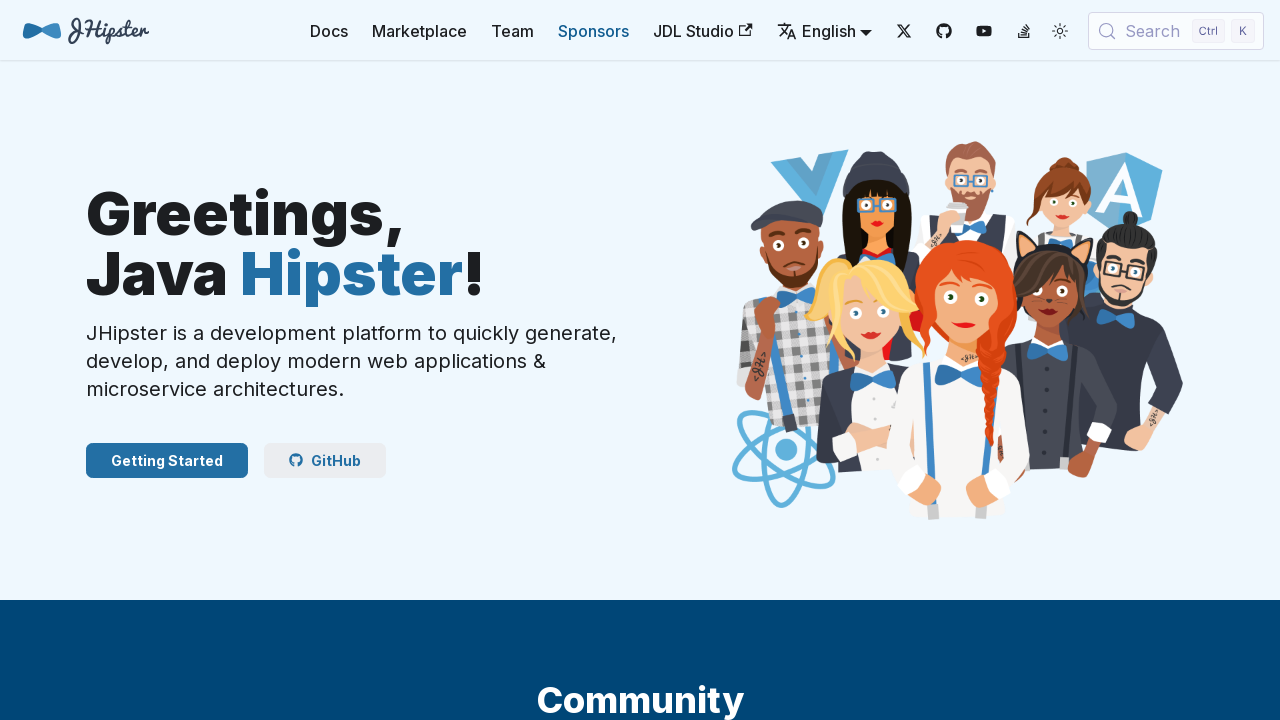

Waited for page to finish loading (networkidle)
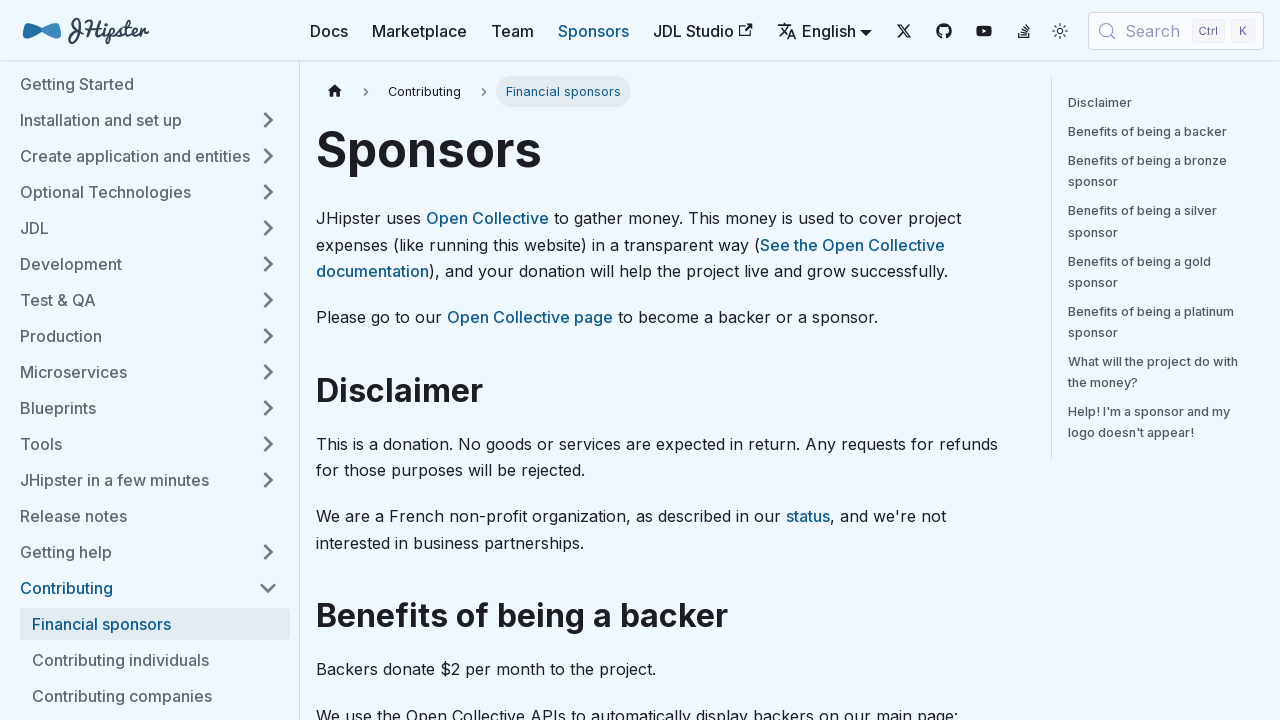

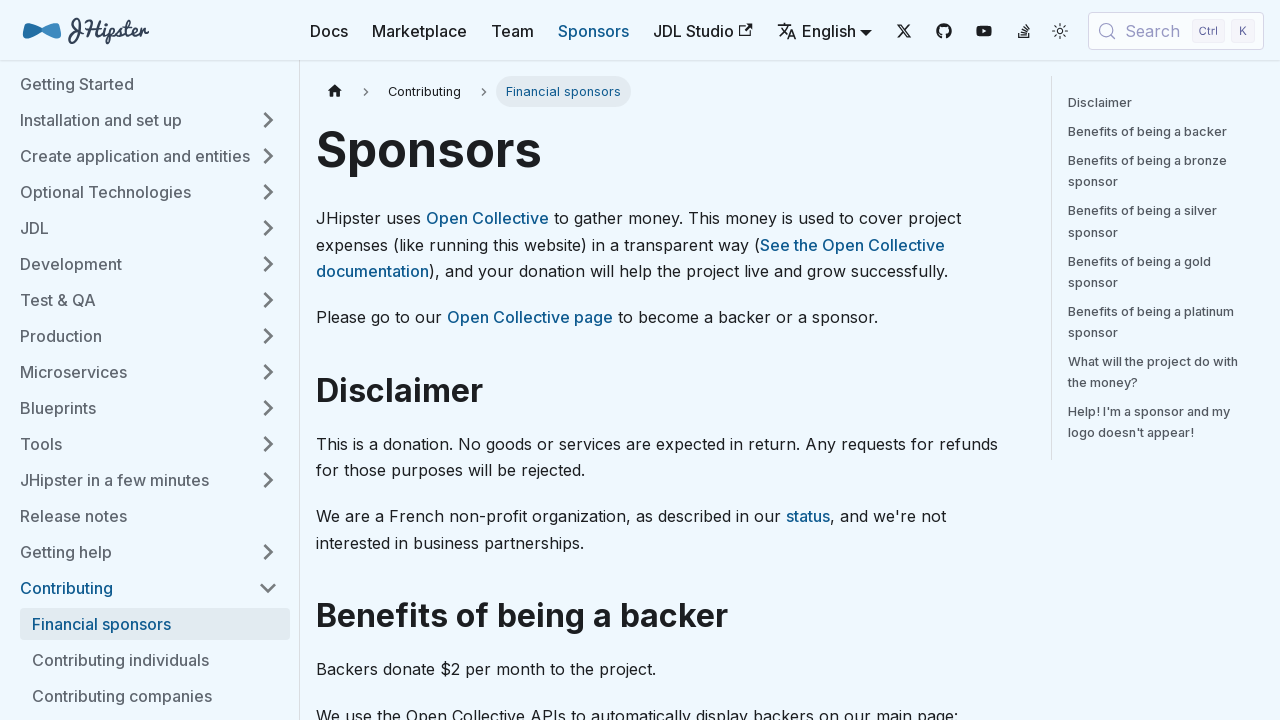